Waits for a price to drop to $100, then books the item and solves a math captcha to complete the booking

Starting URL: http://suninjuly.github.io/explicit_wait2.html

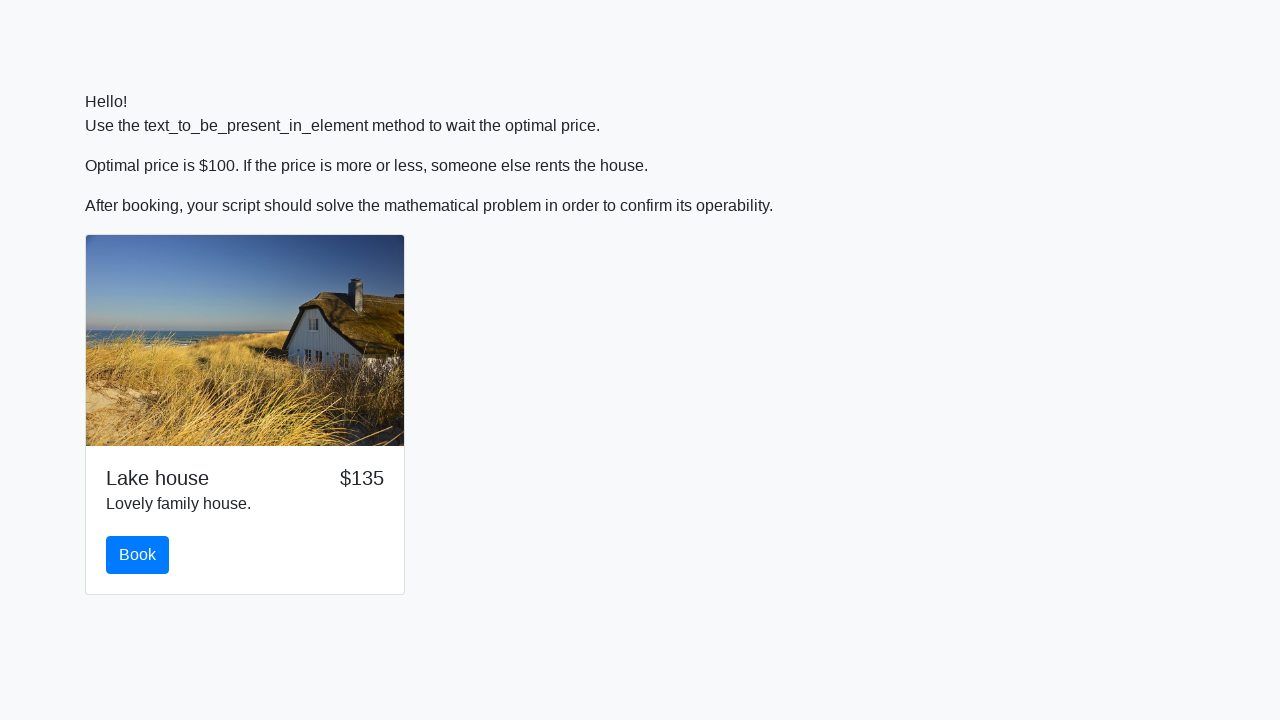

Waited for price to drop to $100
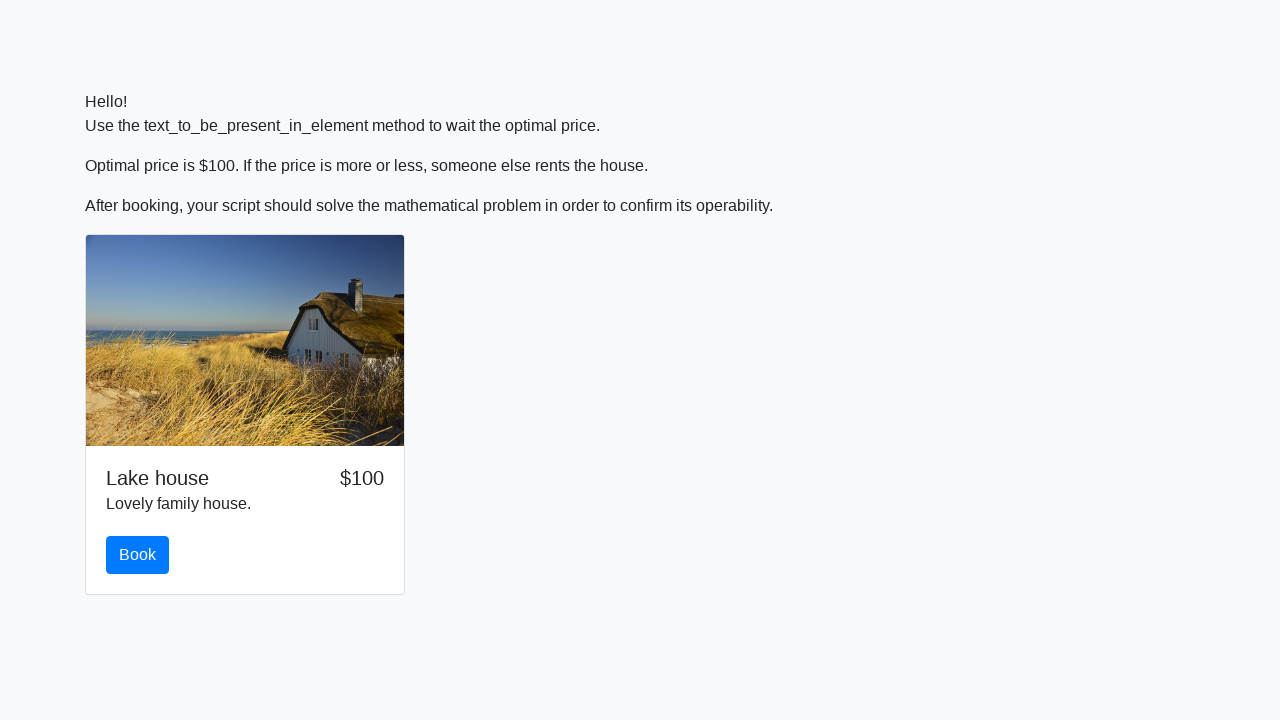

Clicked book button when price reached $100 at (138, 555) on #book
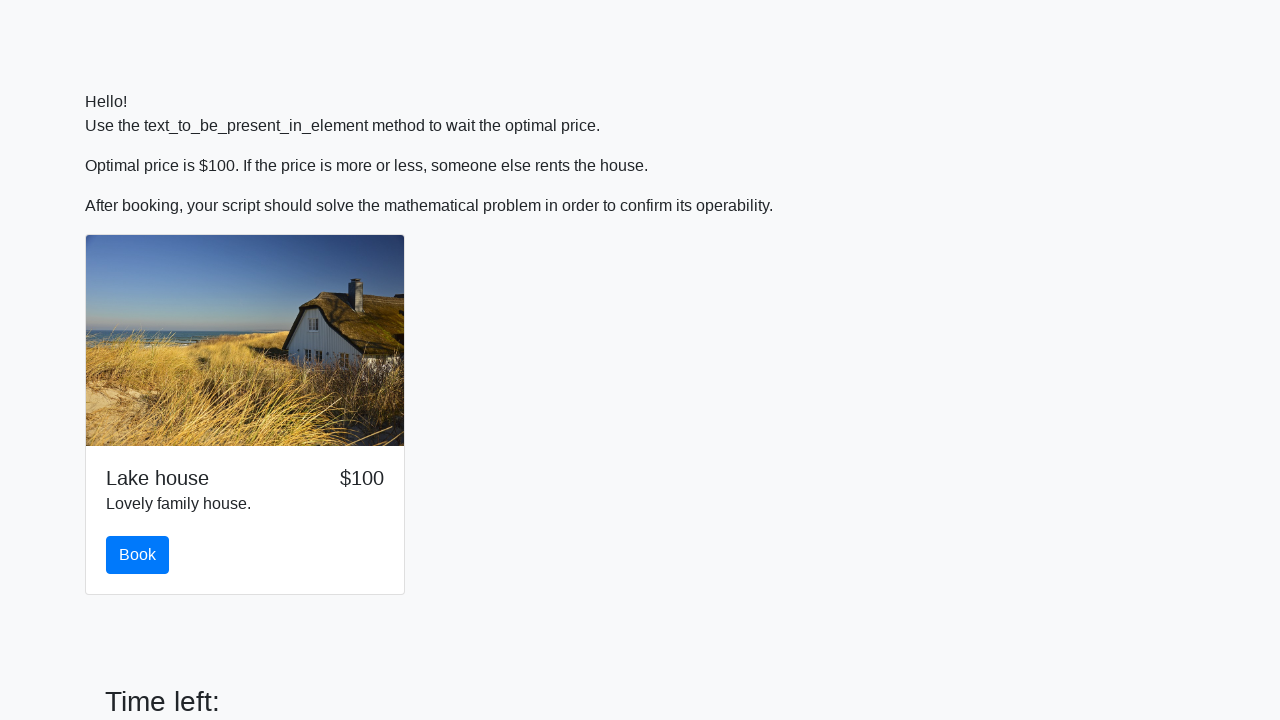

Retrieved math problem value from input field
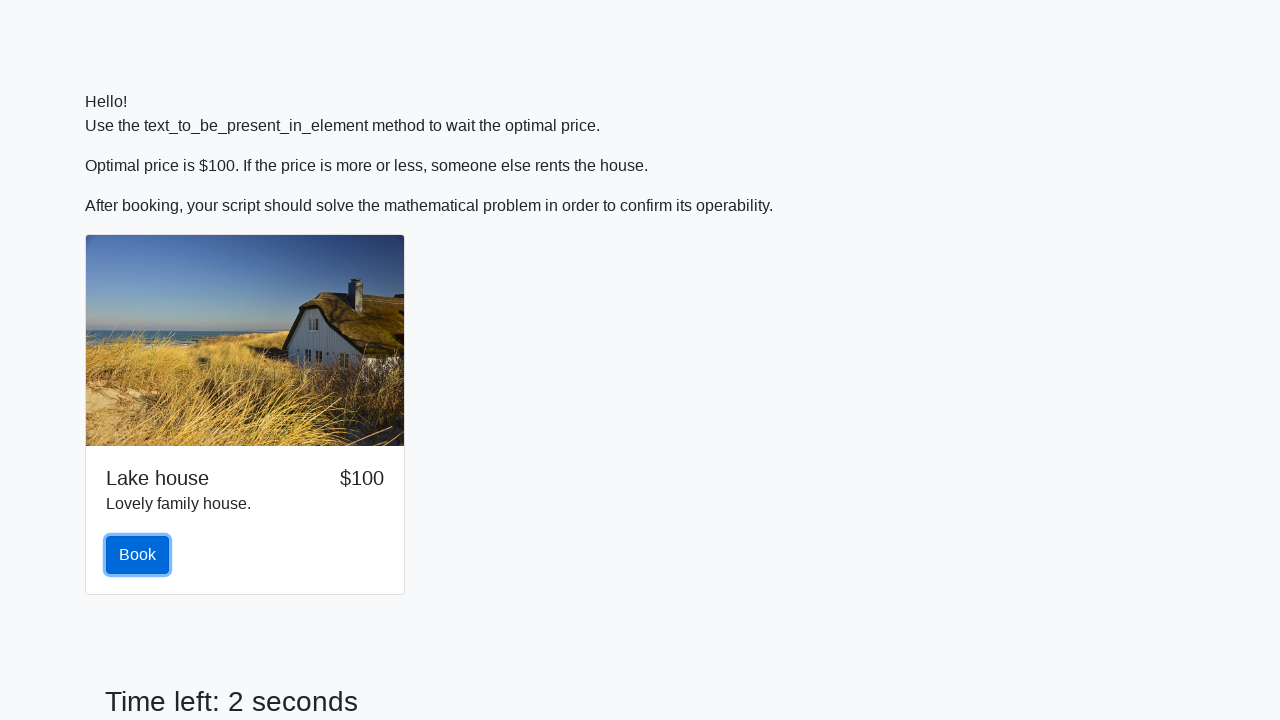

Calculated math captcha answer: 1.5162163562613995
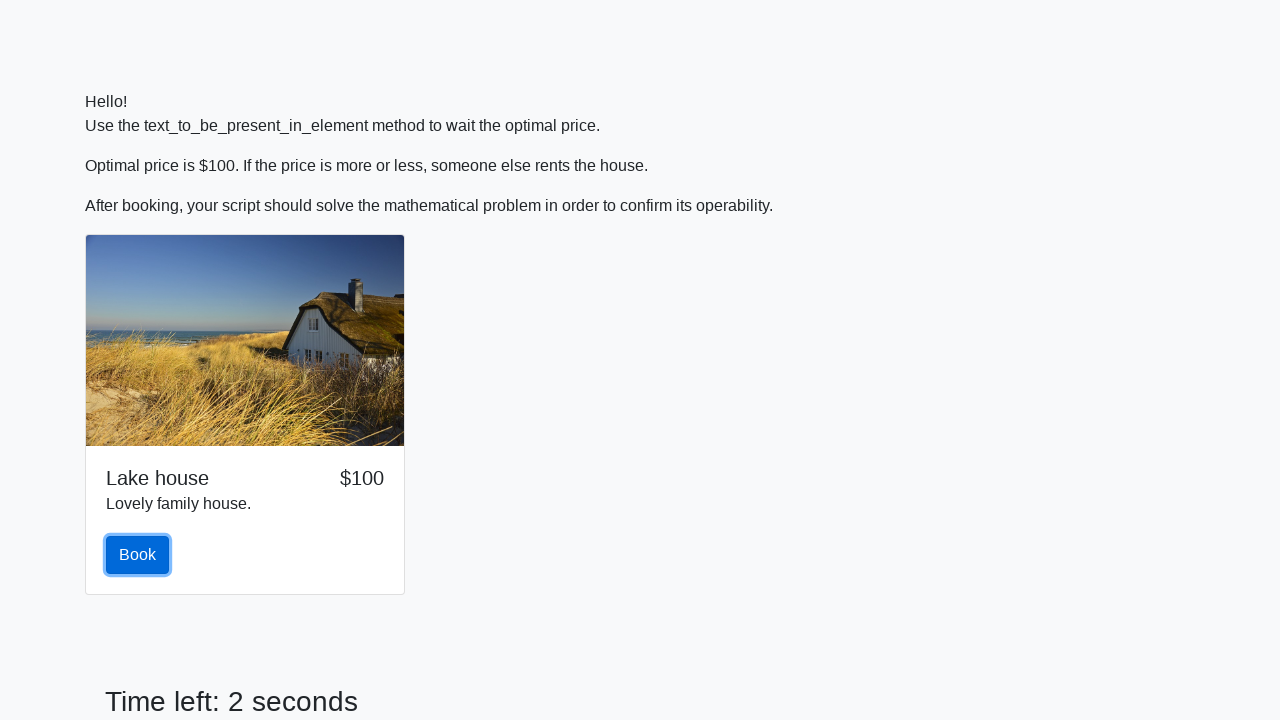

Filled in the calculated answer to the math captcha on #answer
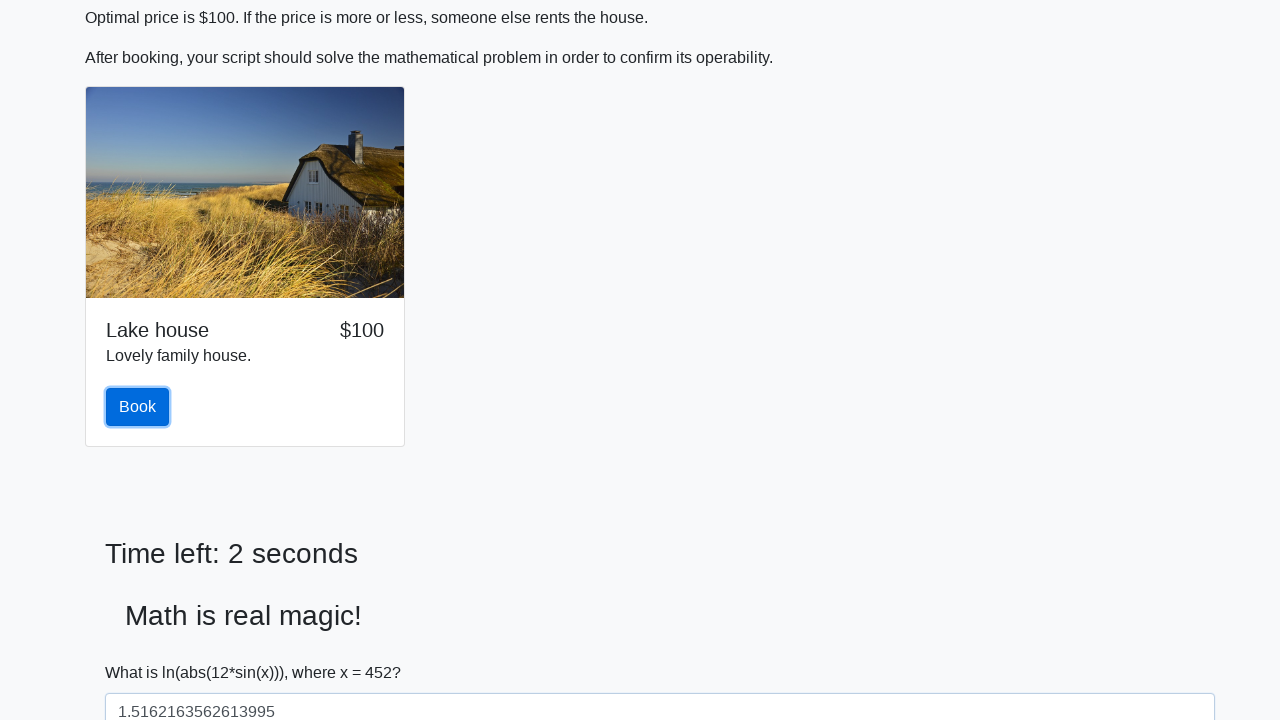

Submitted the math captcha solution to complete booking at (143, 651) on #solve
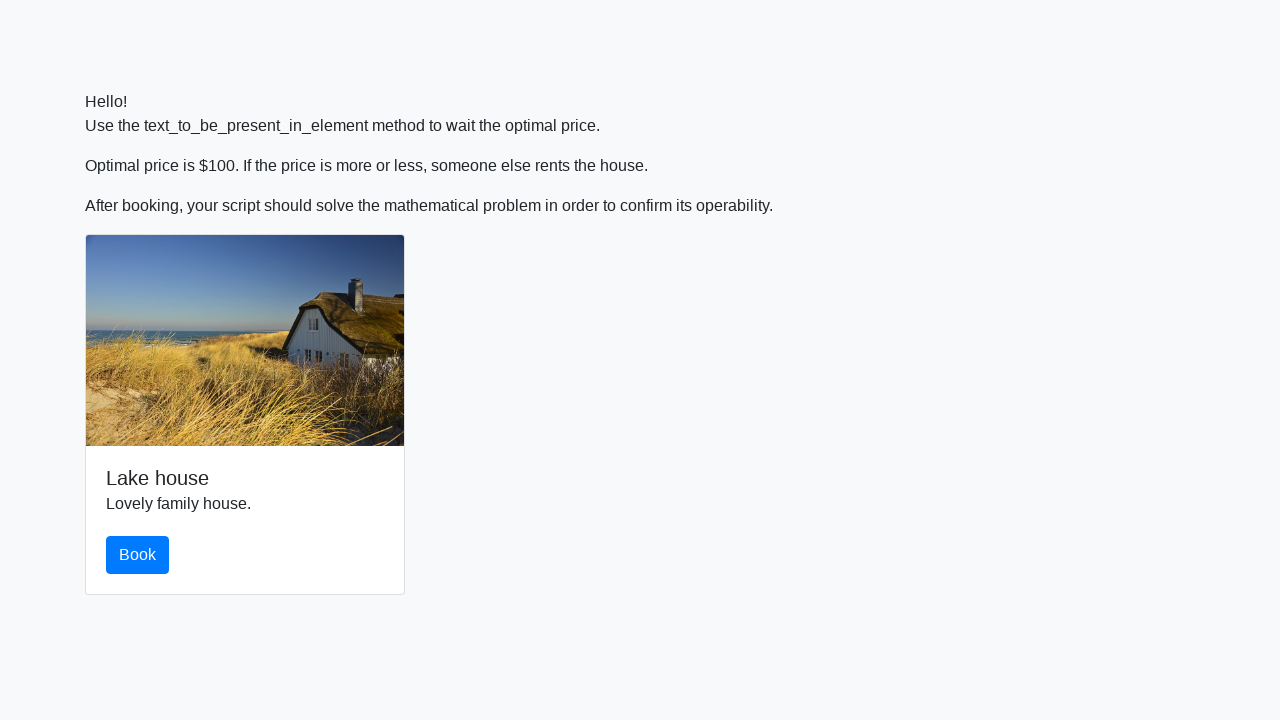

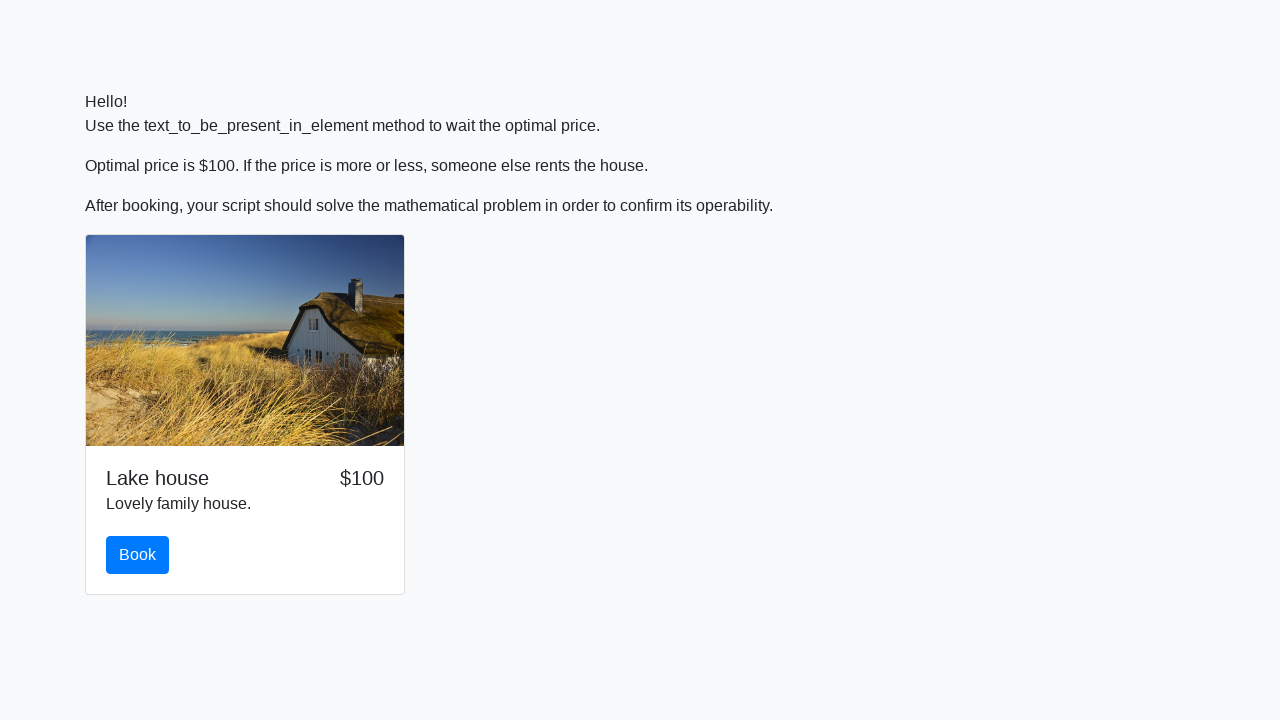